Tests that the textbox is visible on the page

Starting URL: https://demoqa.com/text-box

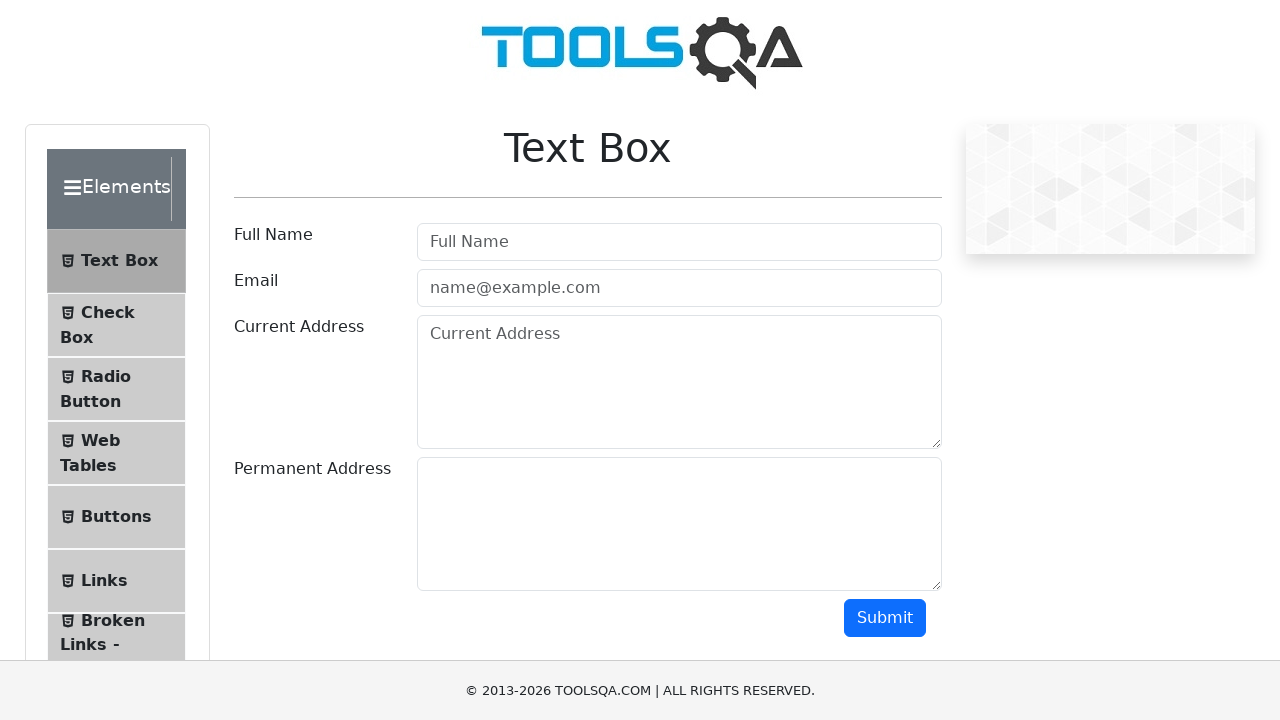

Navigated to https://demoqa.com/text-box
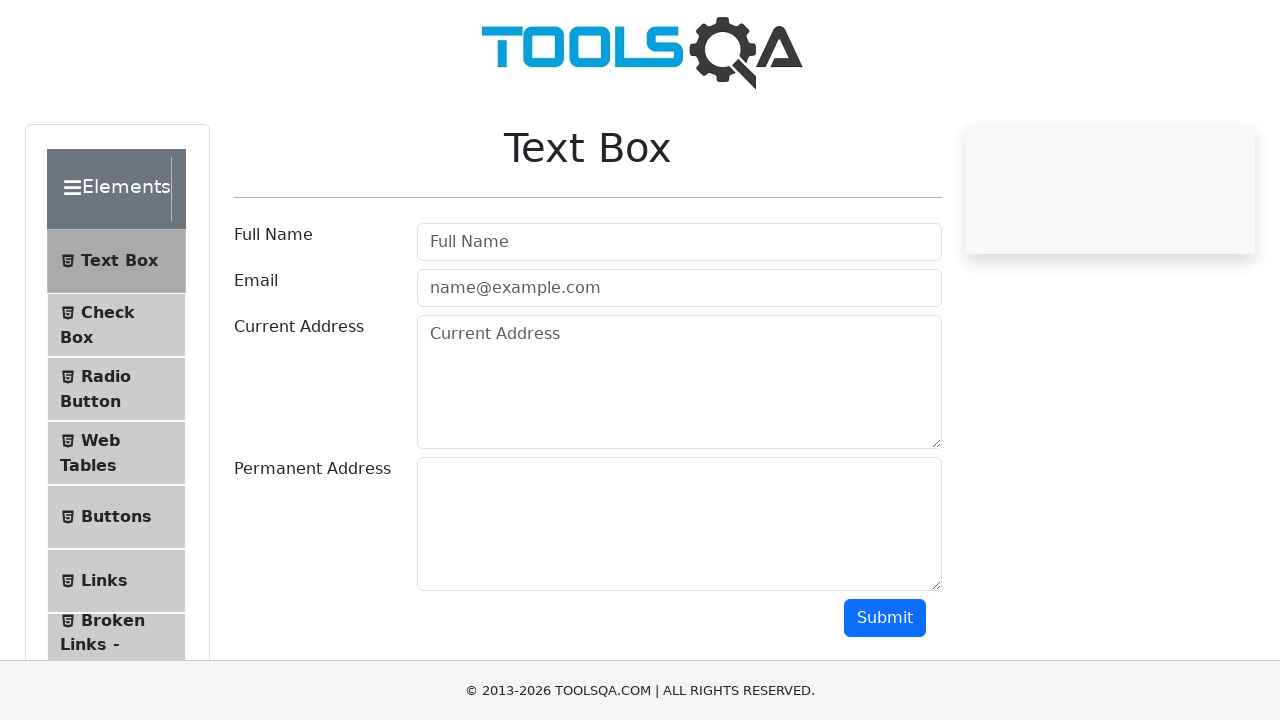

Checked if textbox with id 'userName' is visible
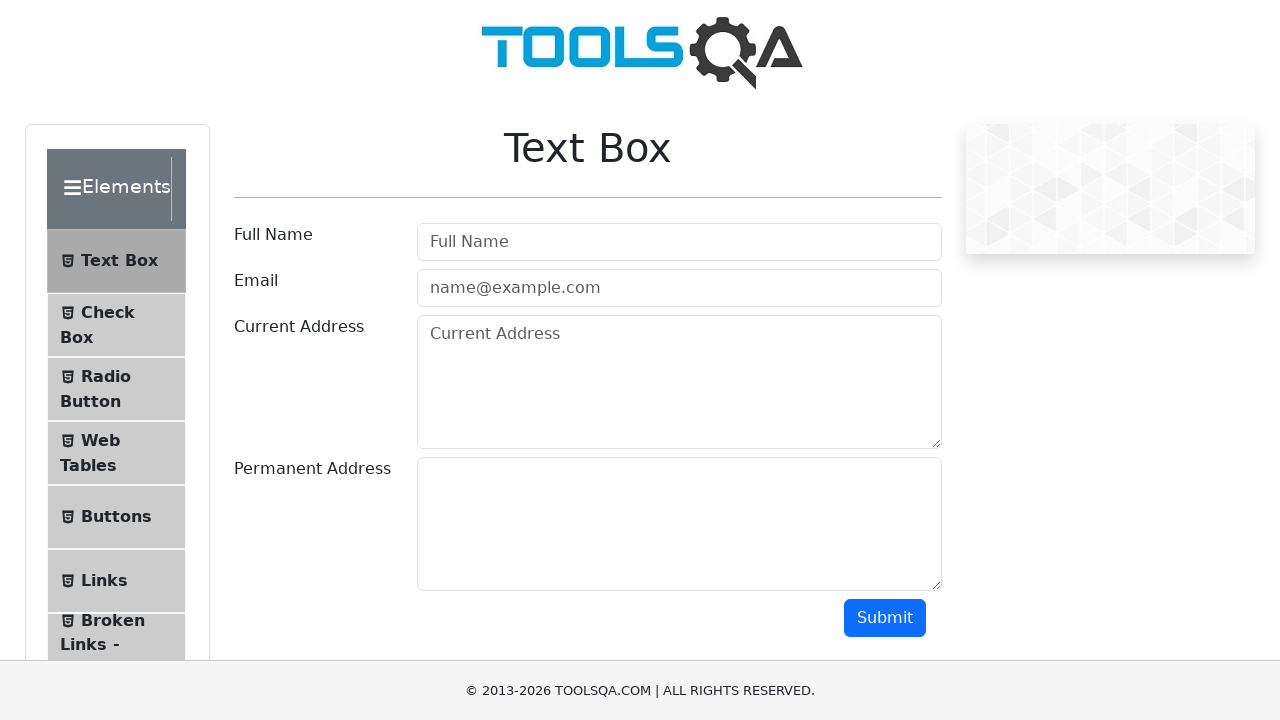

Assertion passed: textbox is visible on the page
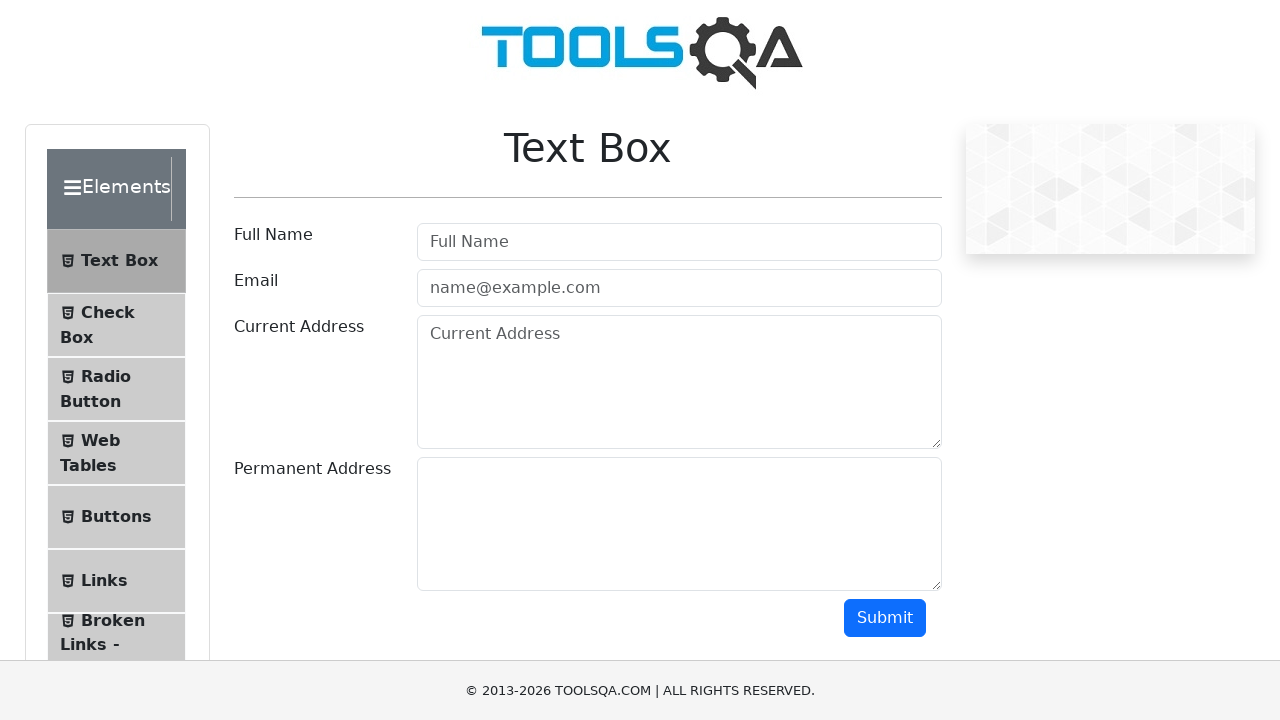

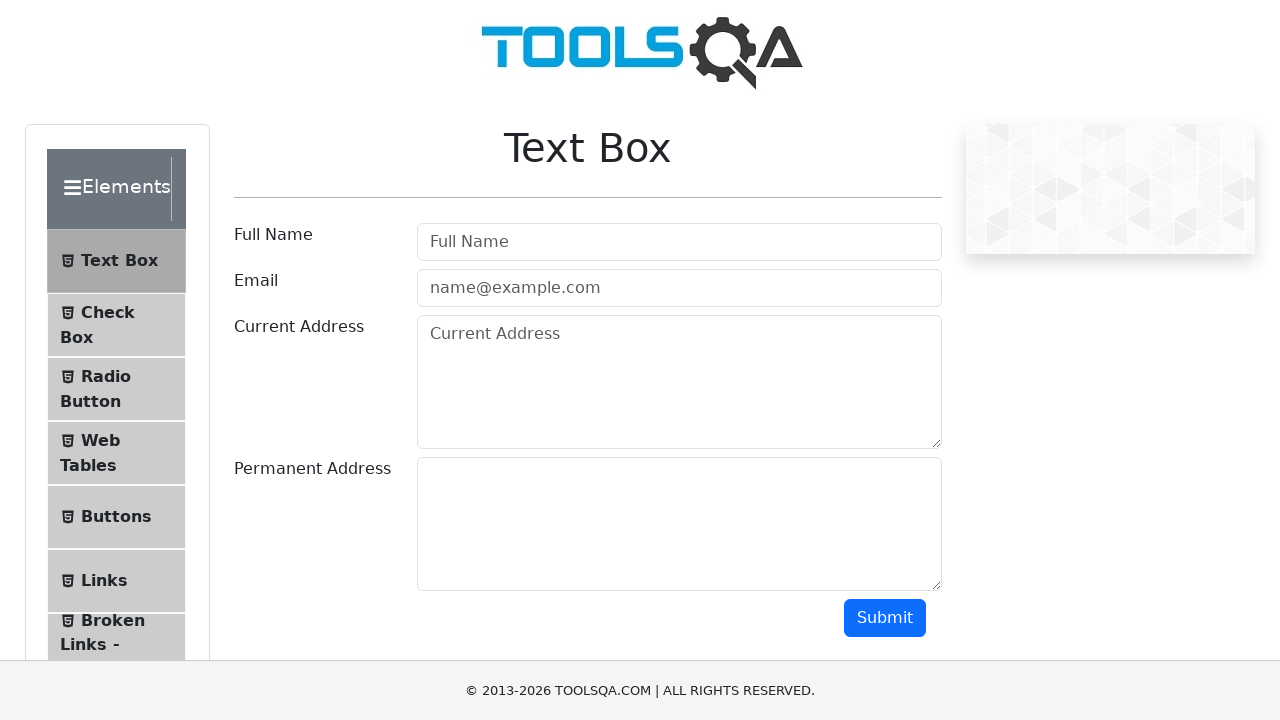